Tests search functionality on DuckDuckGo by entering "LambdaTest" as a search query and submitting the search form, then verifies the page title contains the search term.

Starting URL: https://duckduckgo.com

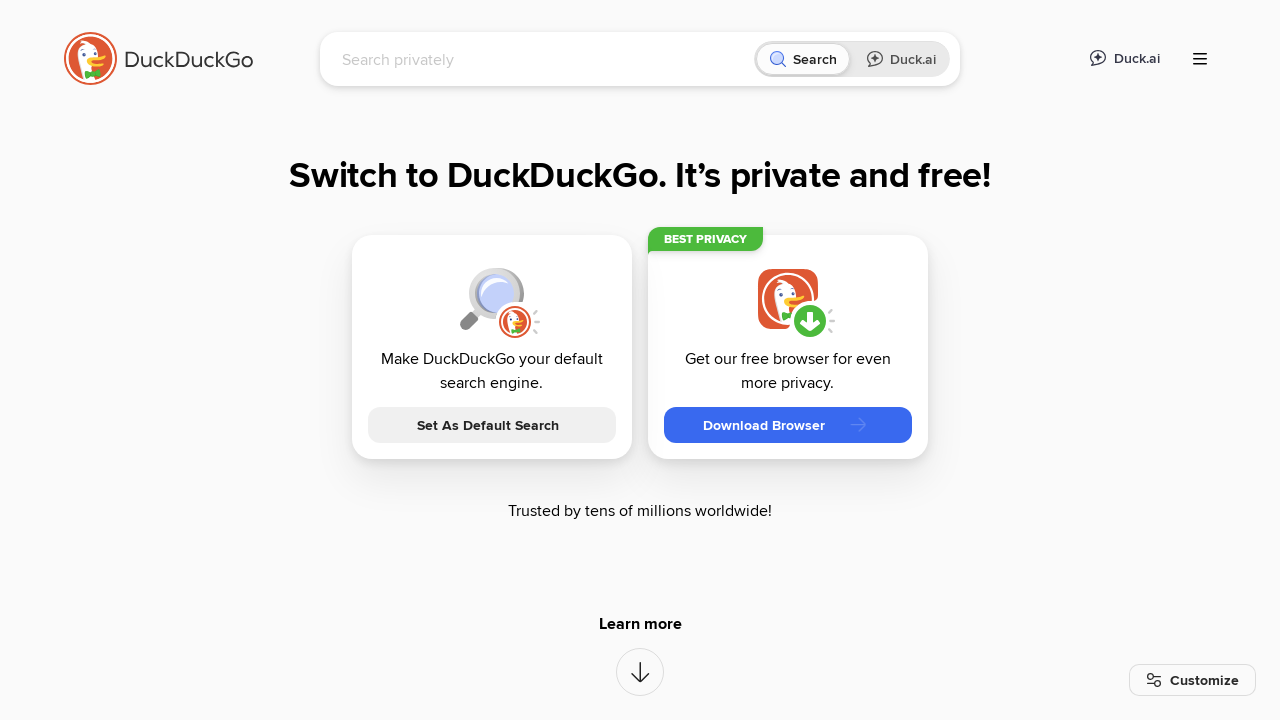

Clicked on the search input field at (544, 59) on [name="q"]
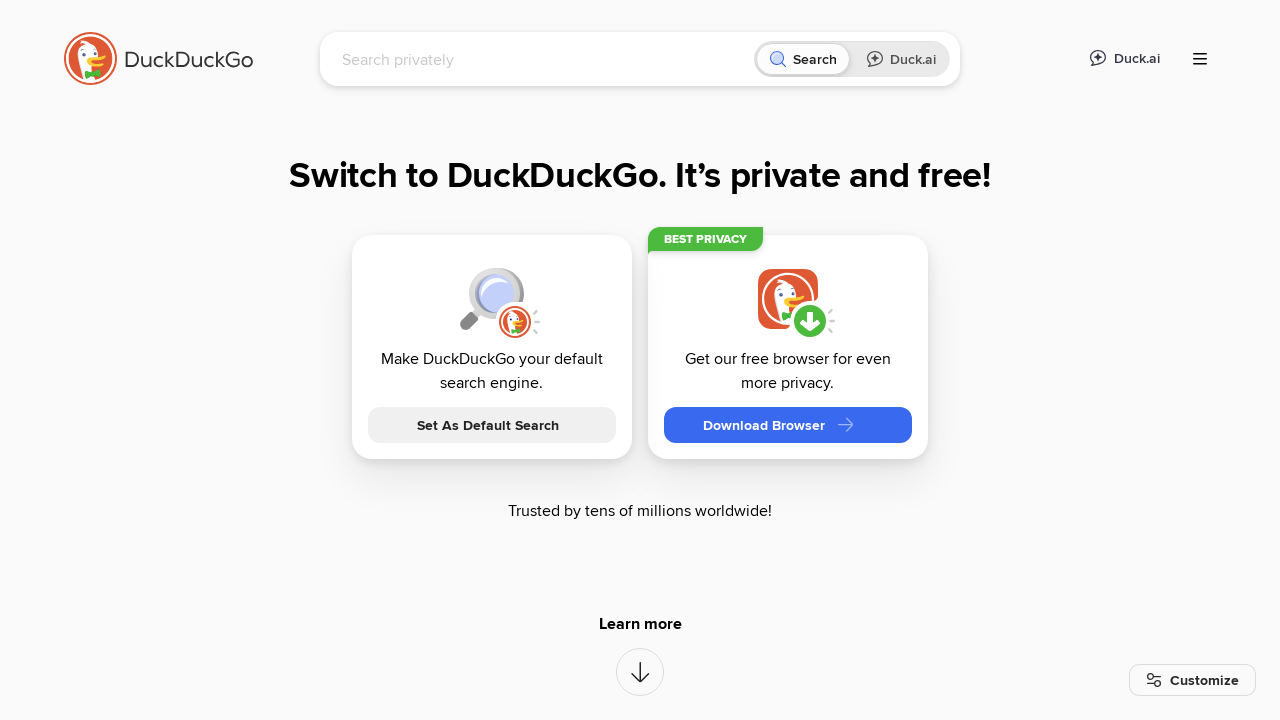

Typed 'LambdaTest' into the search field on [name="q"]
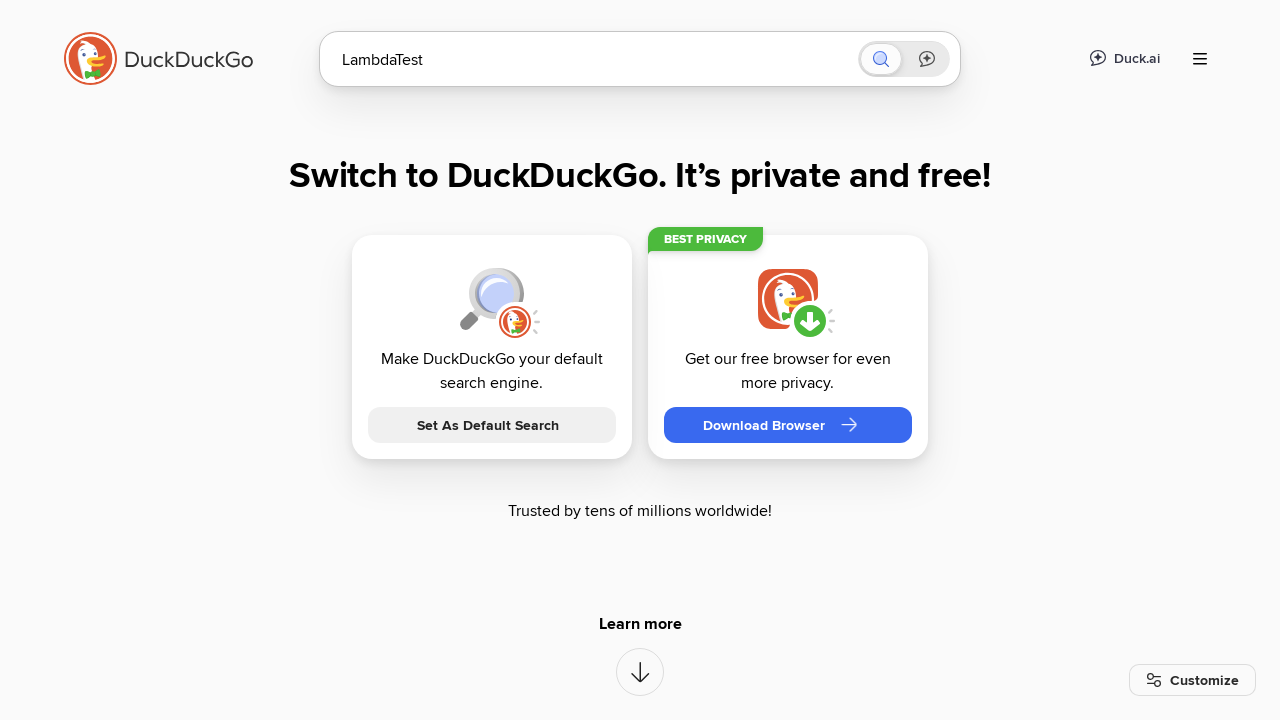

Pressed Enter to submit the search on [name="q"]
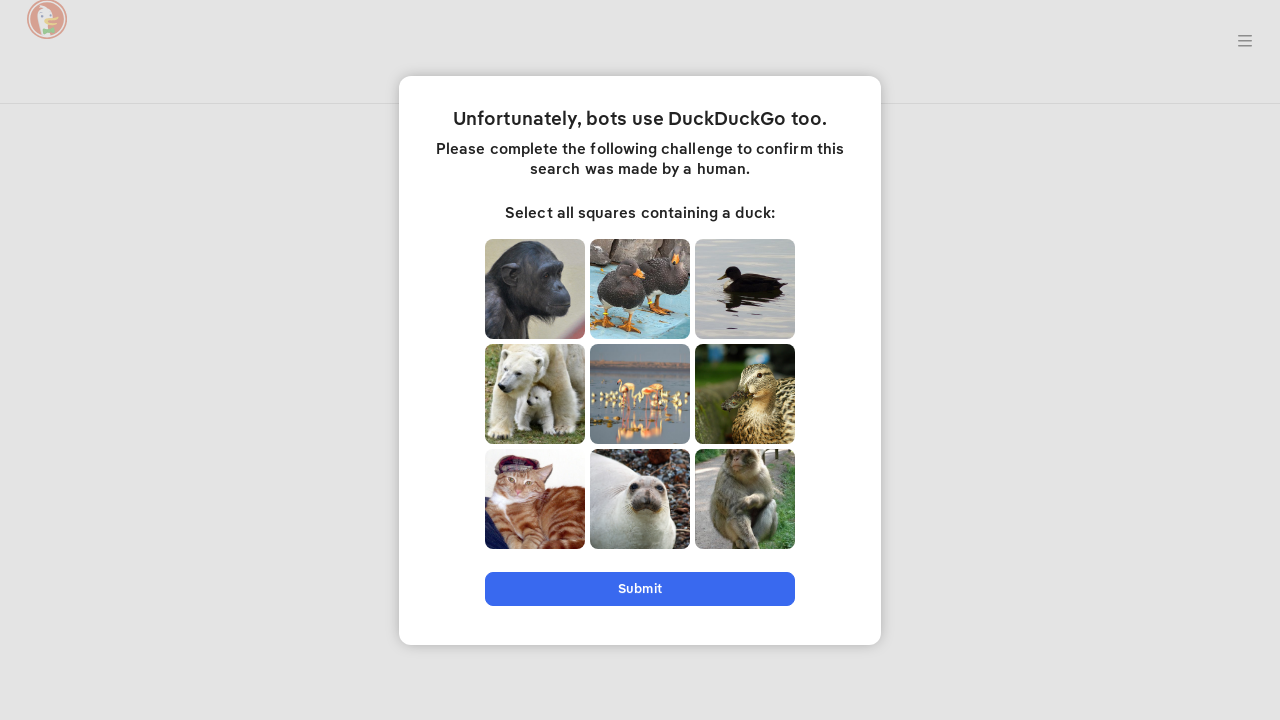

Waited for DOM content to load
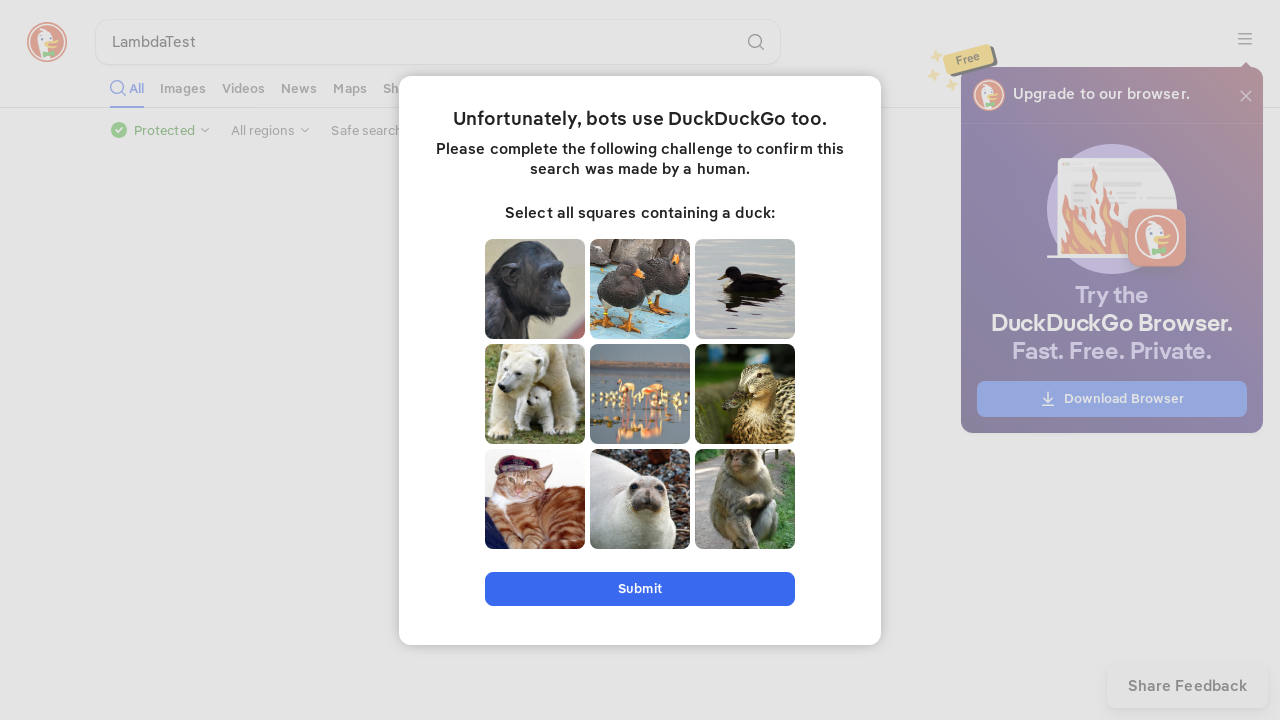

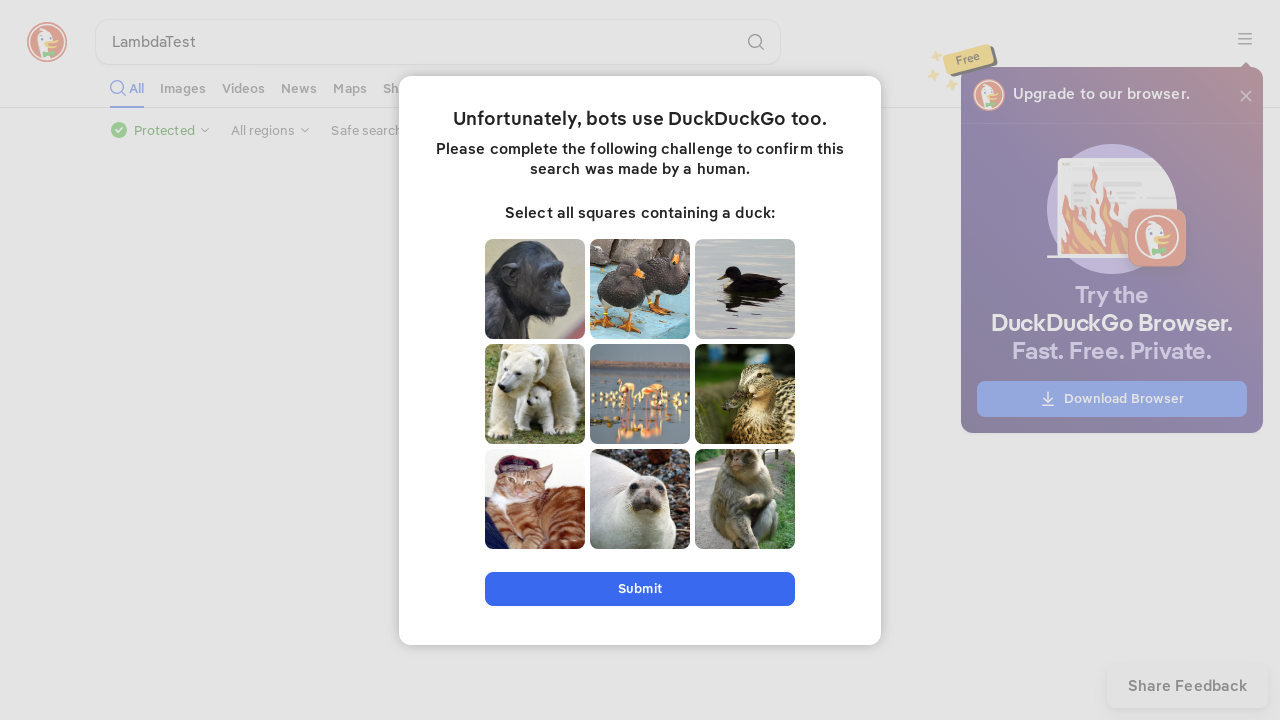